Tests double-click functionality by clearing a text field, entering text, double-clicking a button to copy text to another field, and verifying the copy operation

Starting URL: https://www.w3schools.com/tags/tryit.asp?filename=tryhtml5_ev_ondblclick3

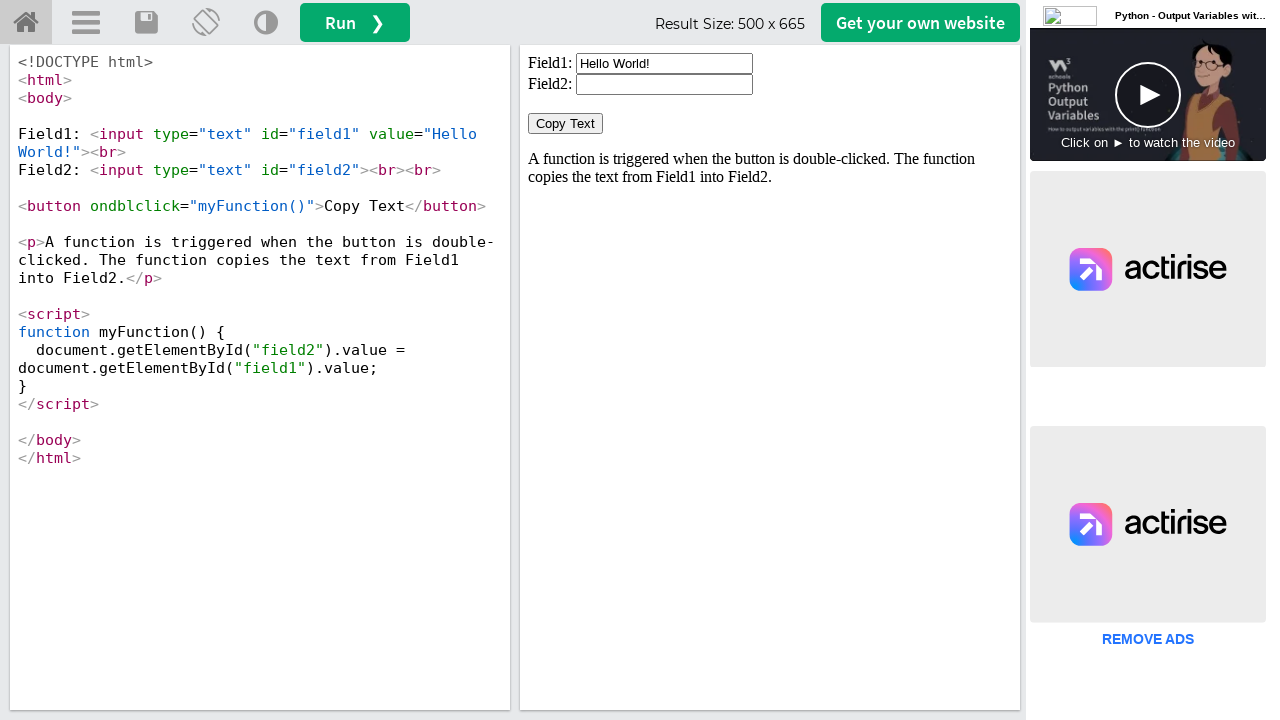

Located iframe containing the form
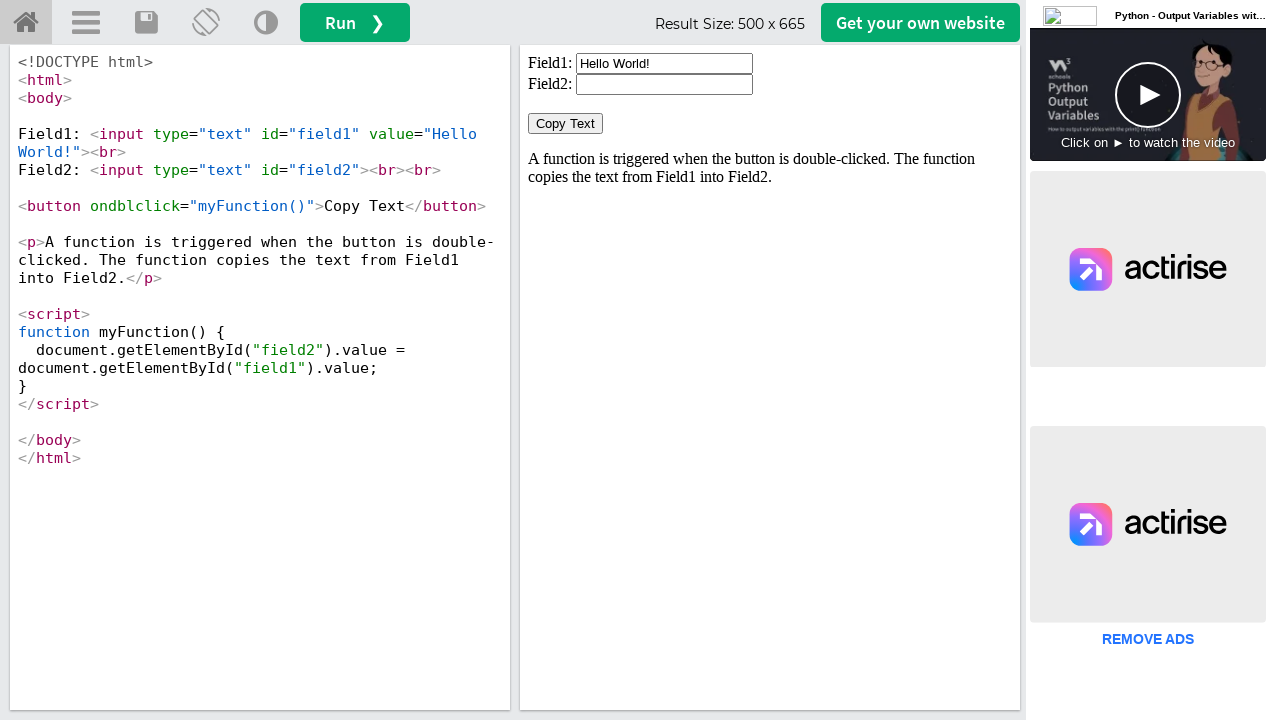

Got frame reference for iframeResult
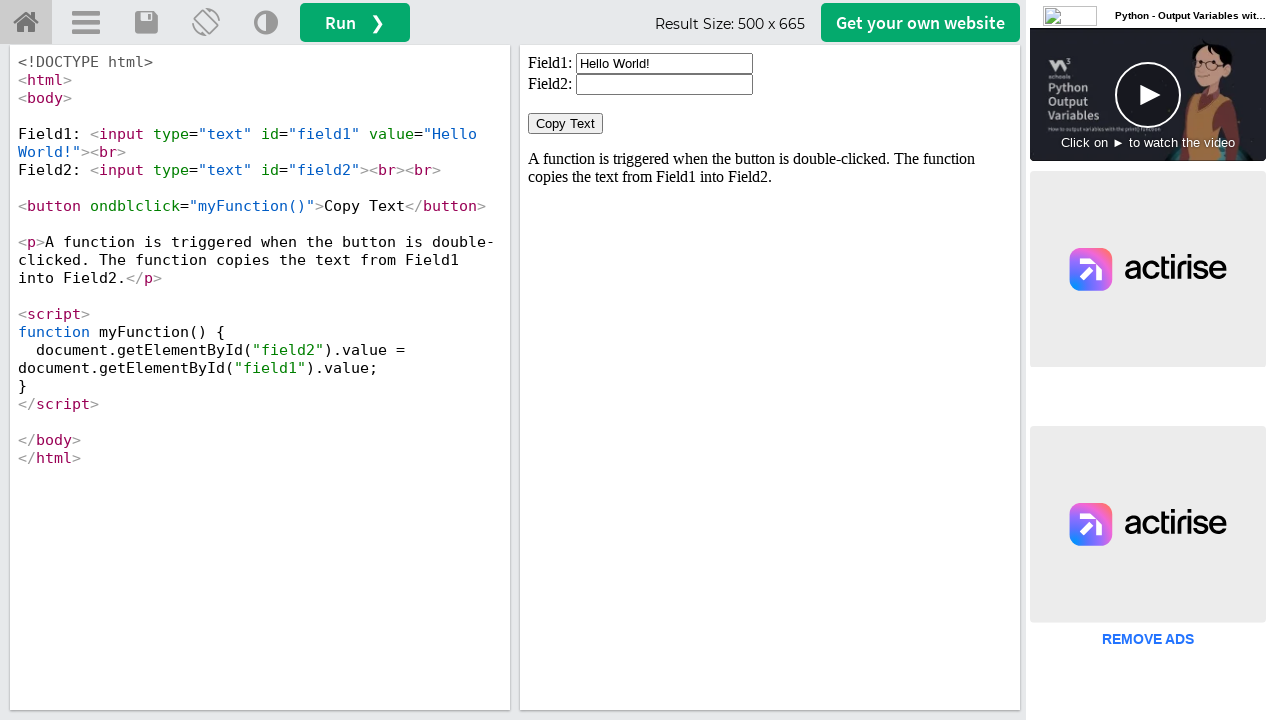

Cleared the first text field (field1) on #field1
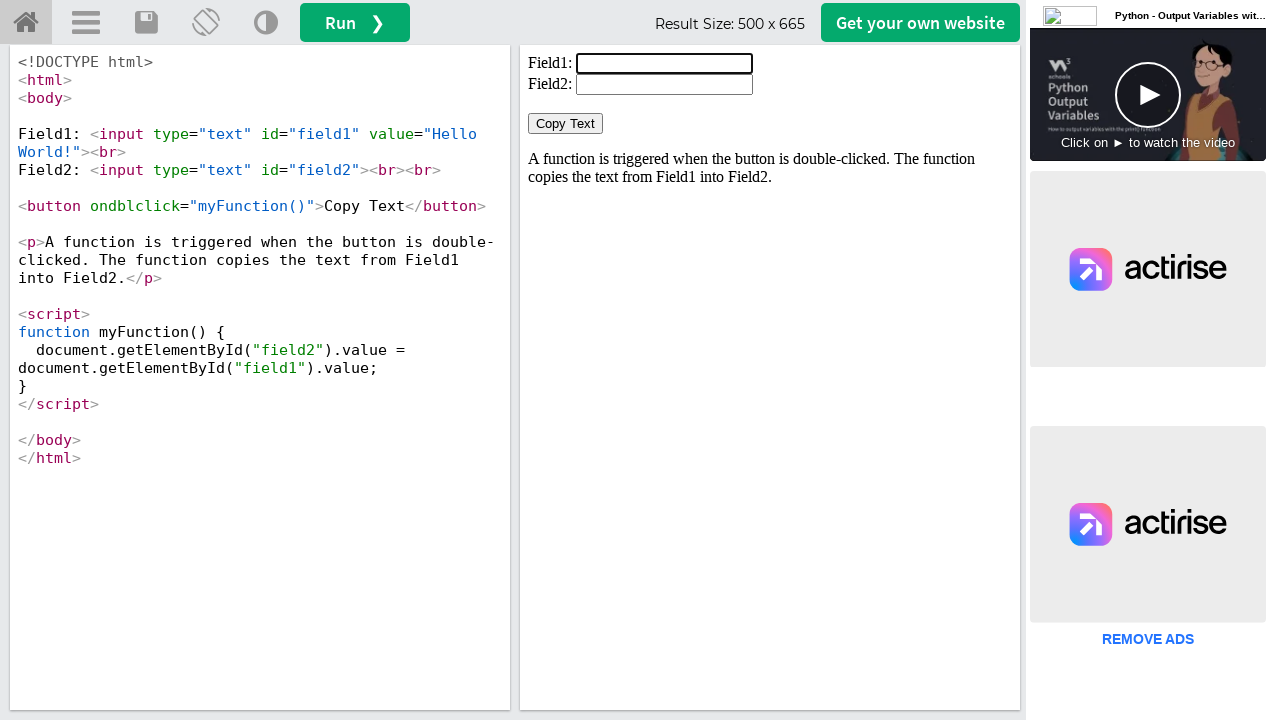

Entered 'pawan' into the first text field on #field1
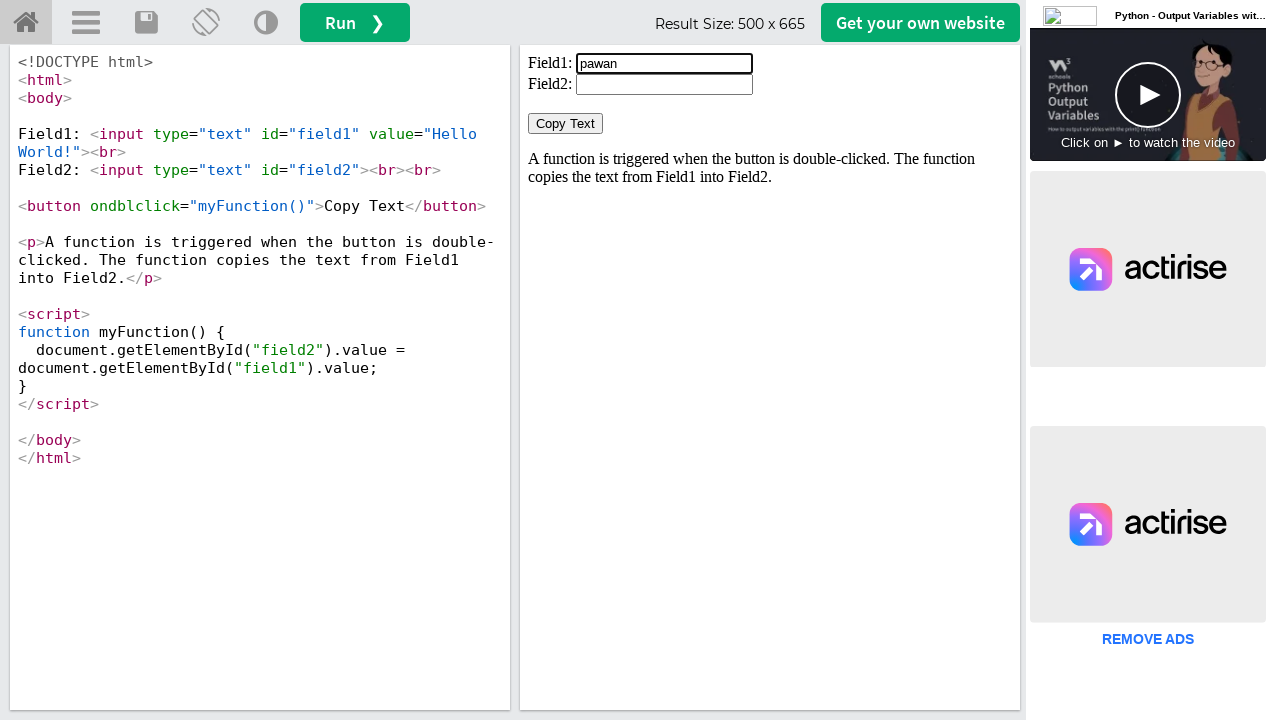

Double-clicked the 'Copy Text' button at (566, 124) on button:has-text('Copy Text')
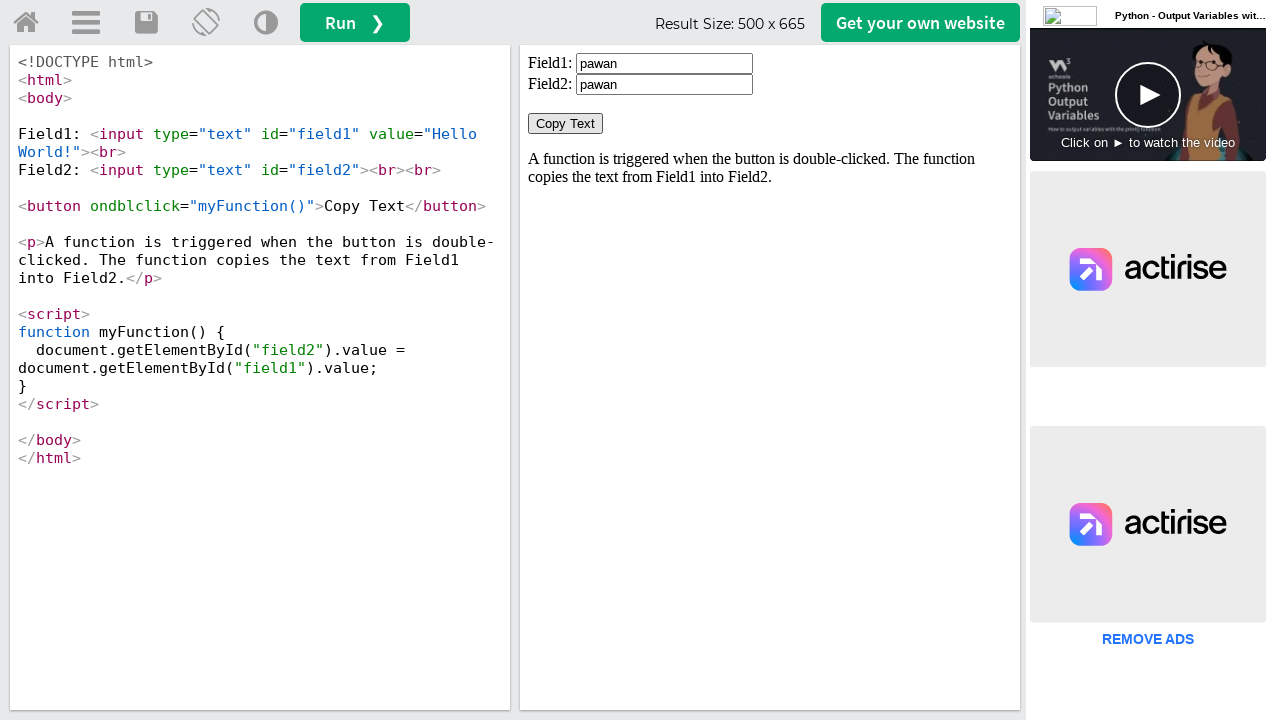

Retrieved text value from the second field
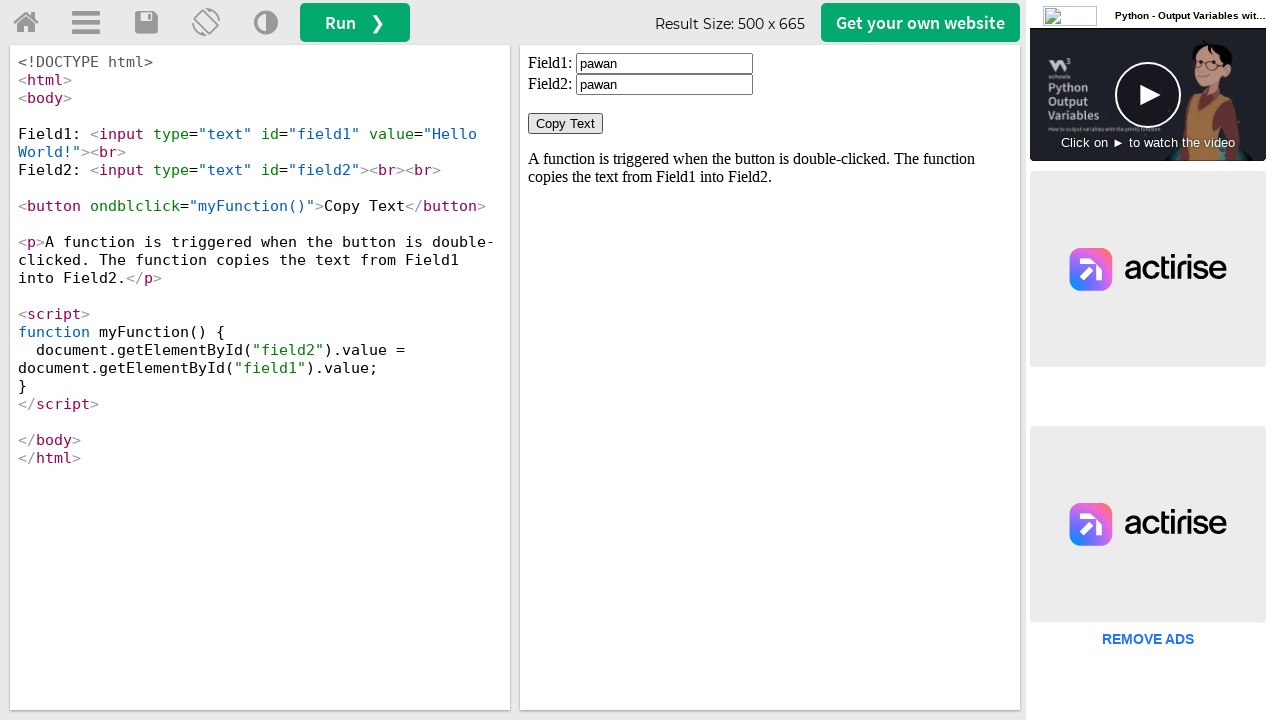

Verified that 'pawan' was successfully copied to field2
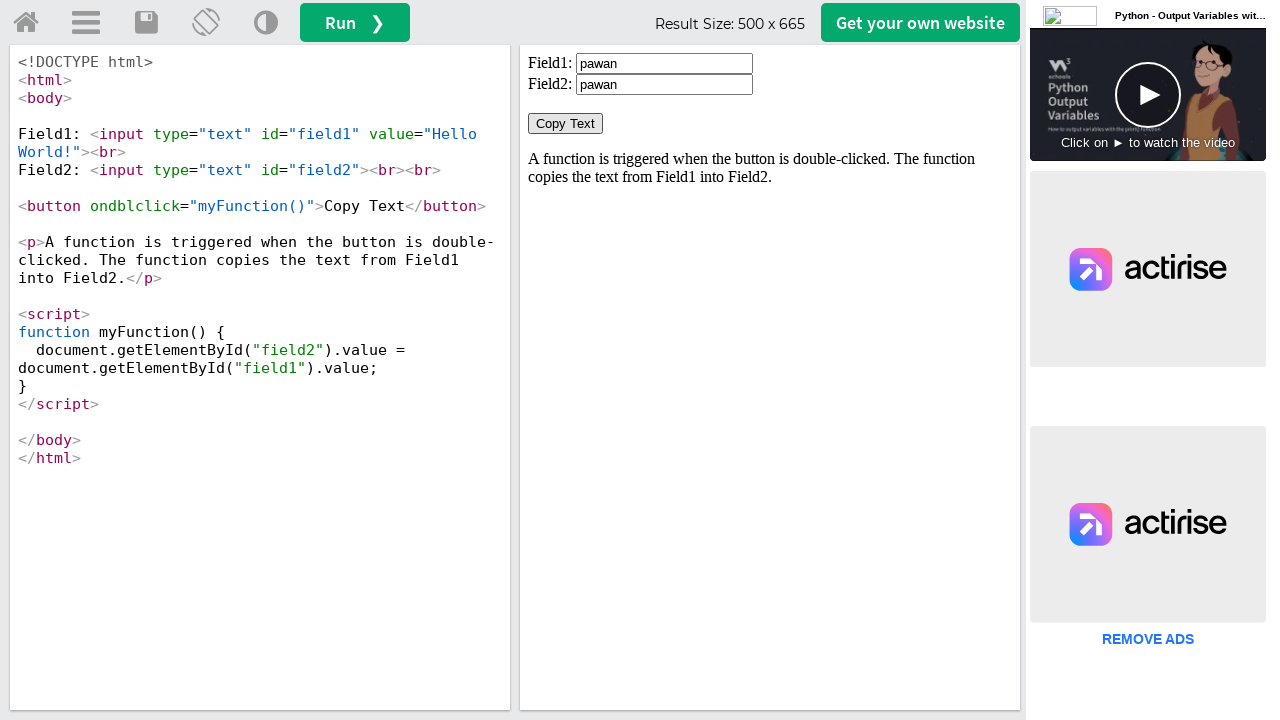

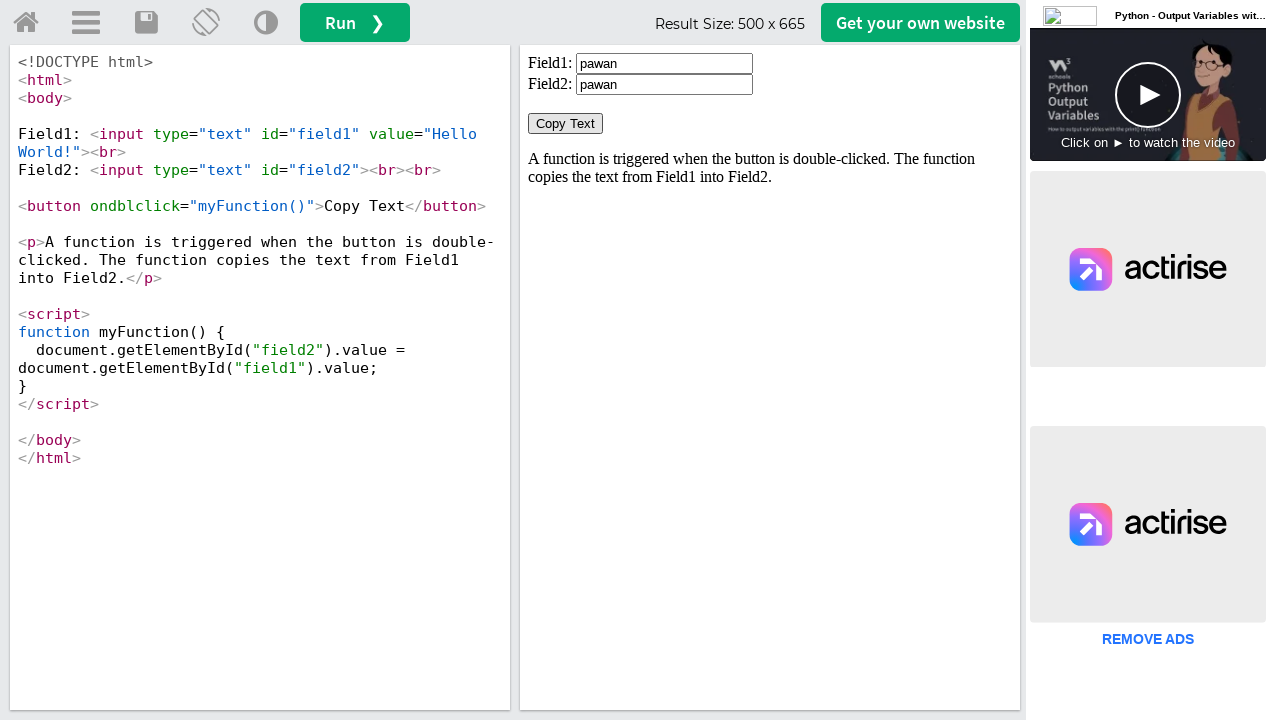